Tests login form error handling with username containing special characters

Starting URL: https://www.saucedemo.com/

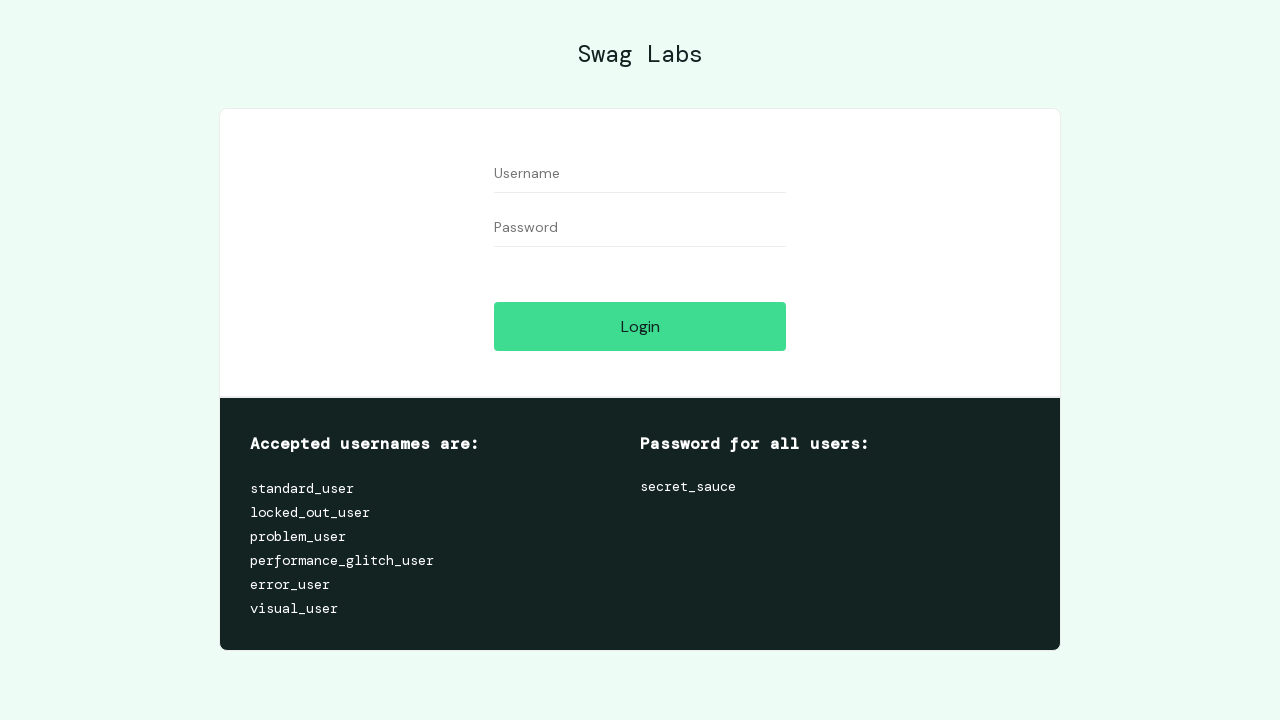

Filled username field with special characters 'invalid@user' on #user-name
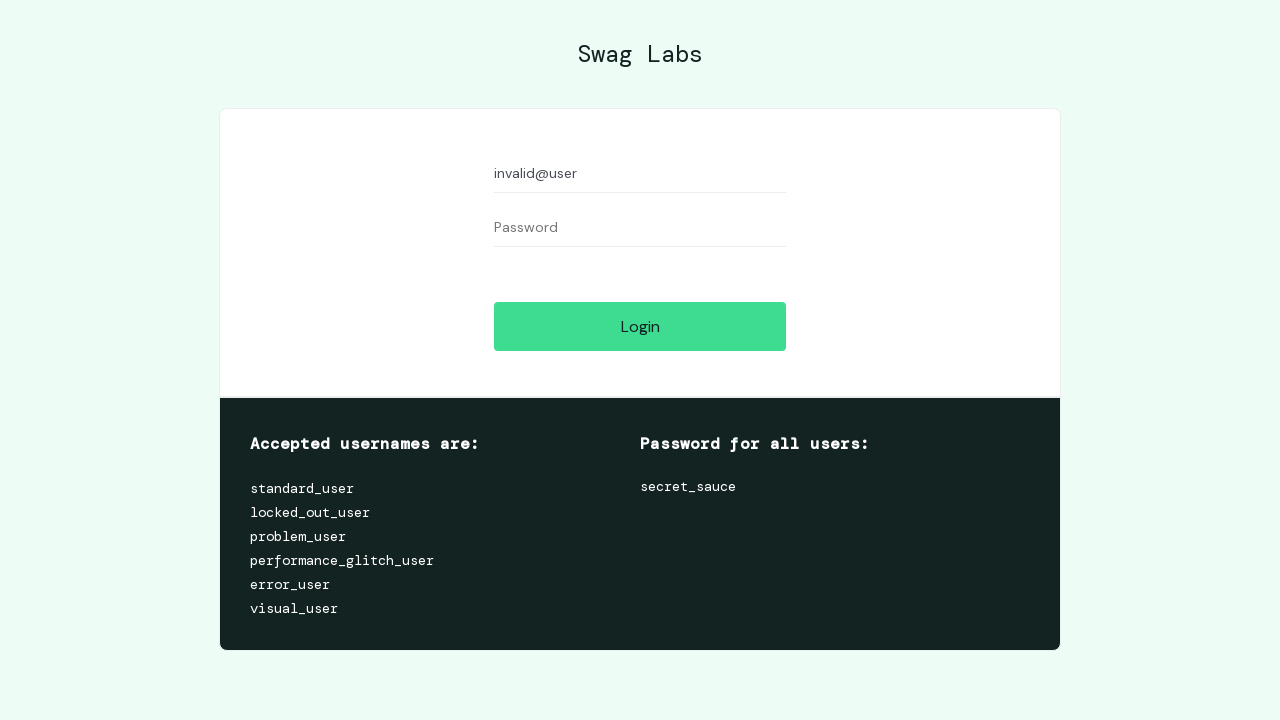

Filled password field with 'secret_sauce' on #password
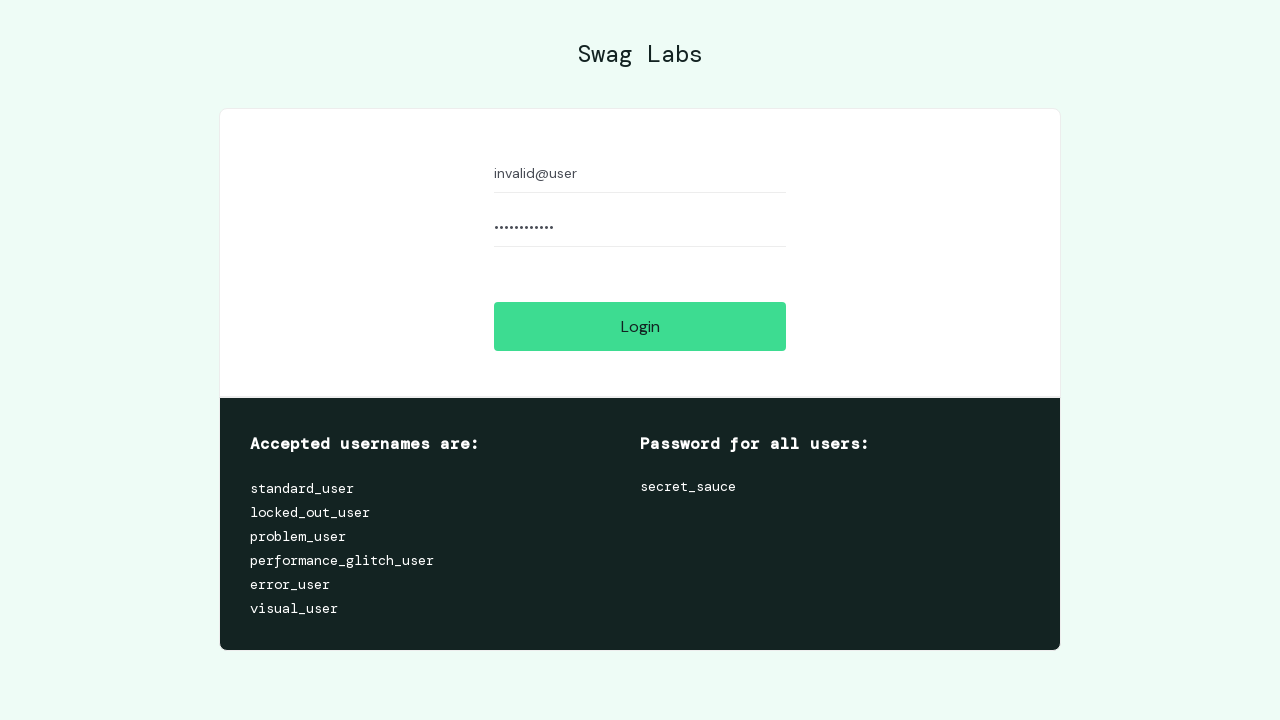

Clicked login button at (640, 326) on #login-button
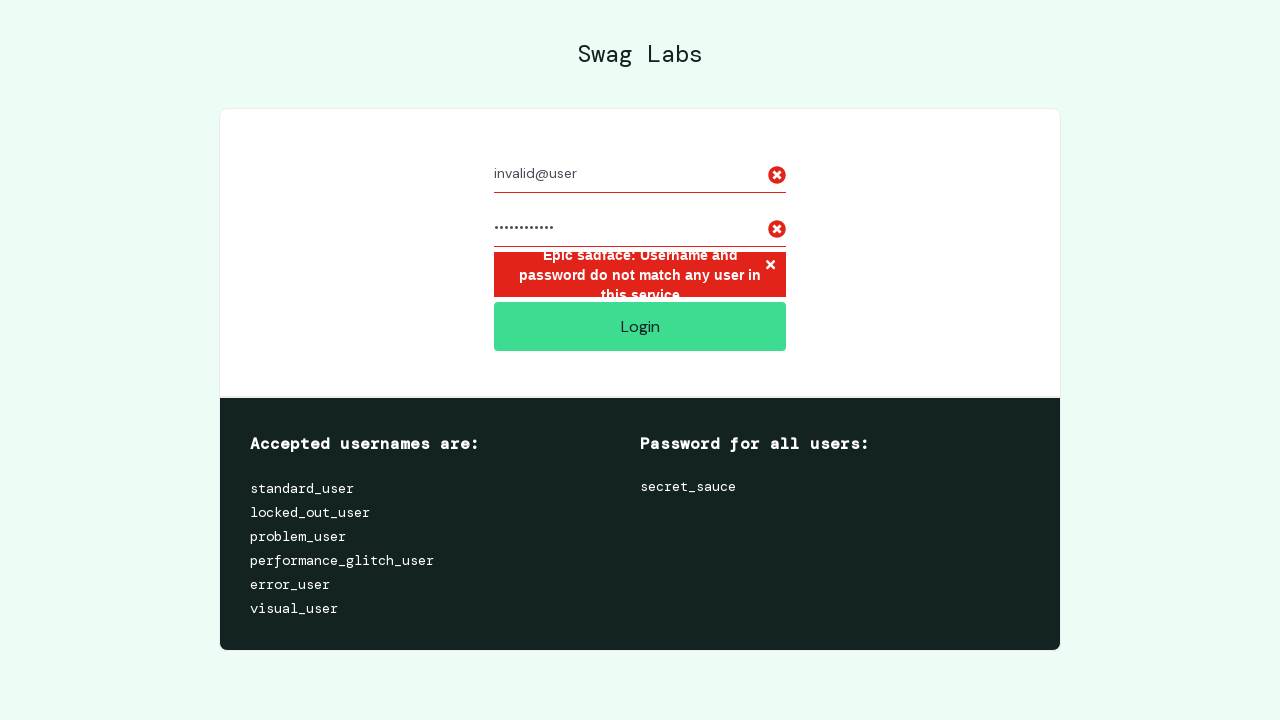

Error message appeared as expected
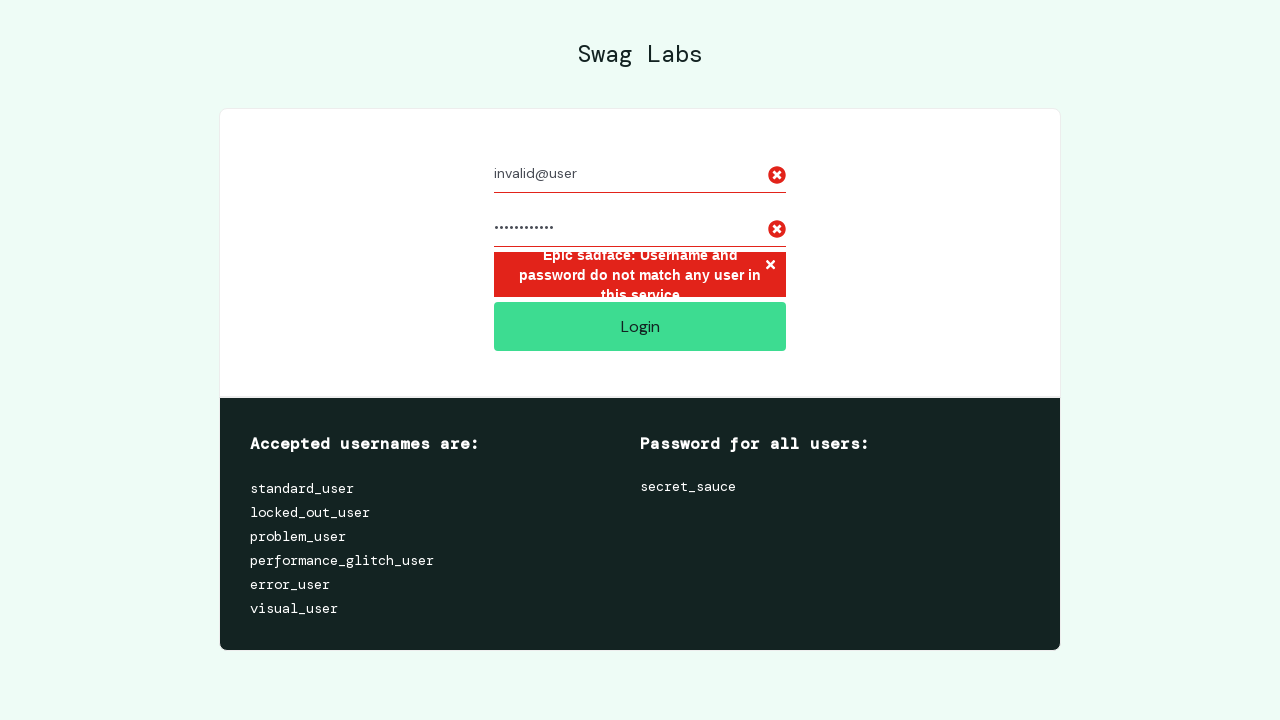

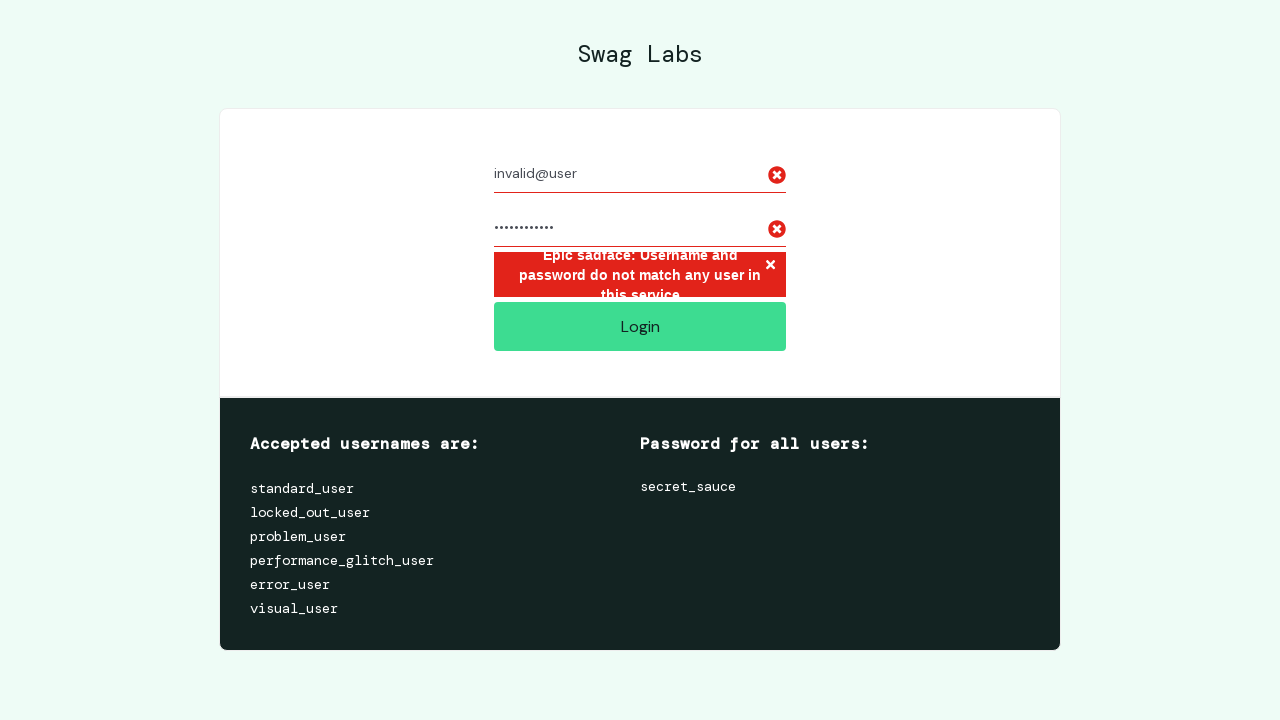